Navigates to the OrangeHRM demo page and verifies the page loads by checking that the URL and title are accessible.

Starting URL: https://opensource-demo.orangehrmlive.com/

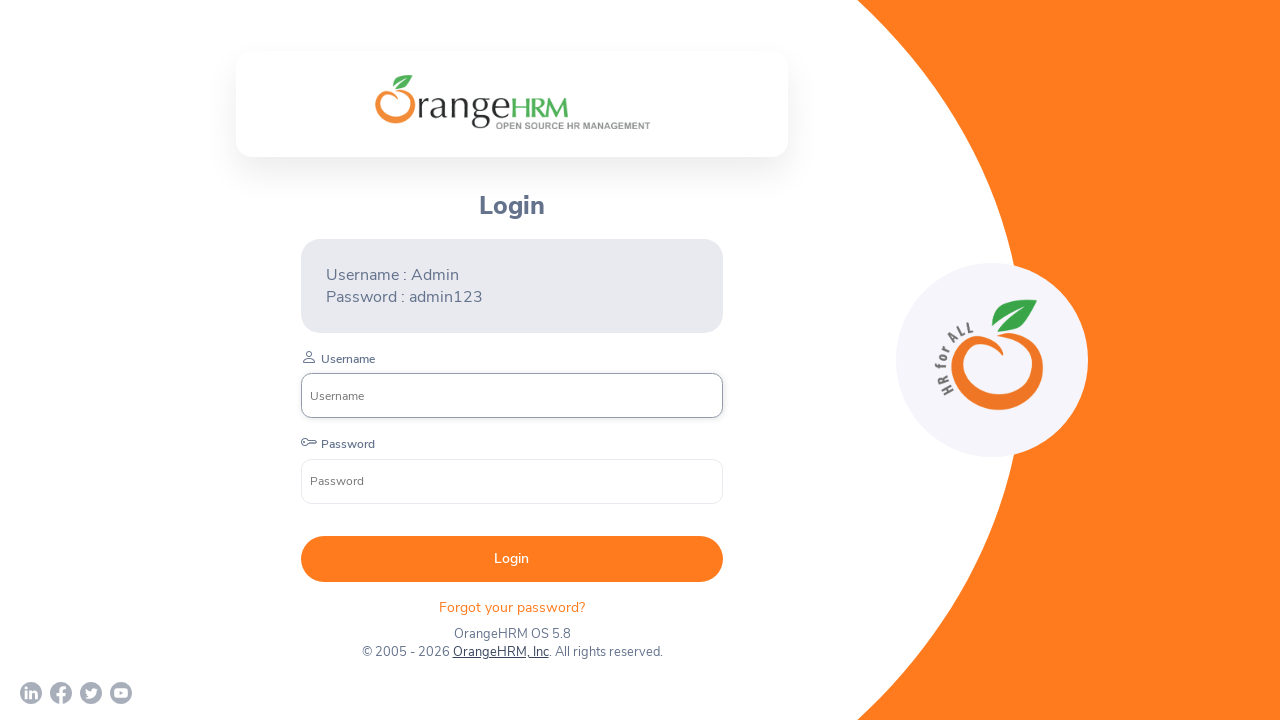

Page fully loaded - domcontentloaded state reached
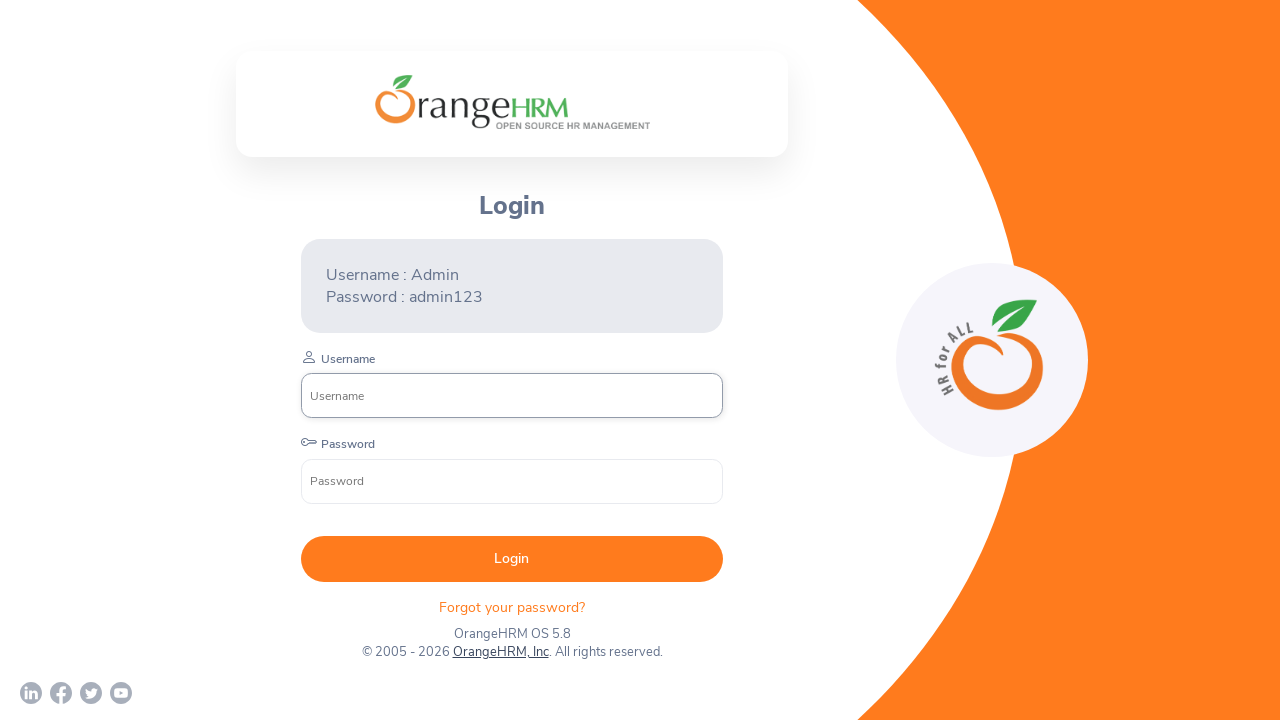

Verified URL contains 'orangehrmlive.com'
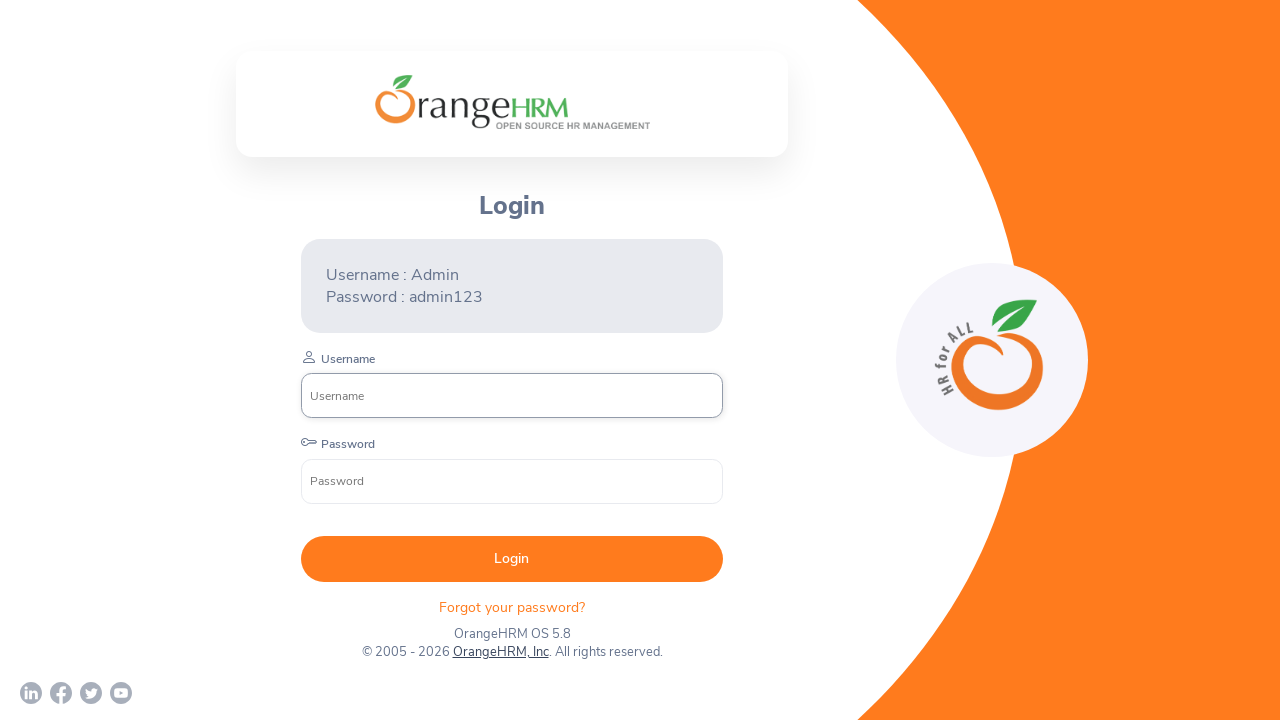

Verified page has a non-empty title
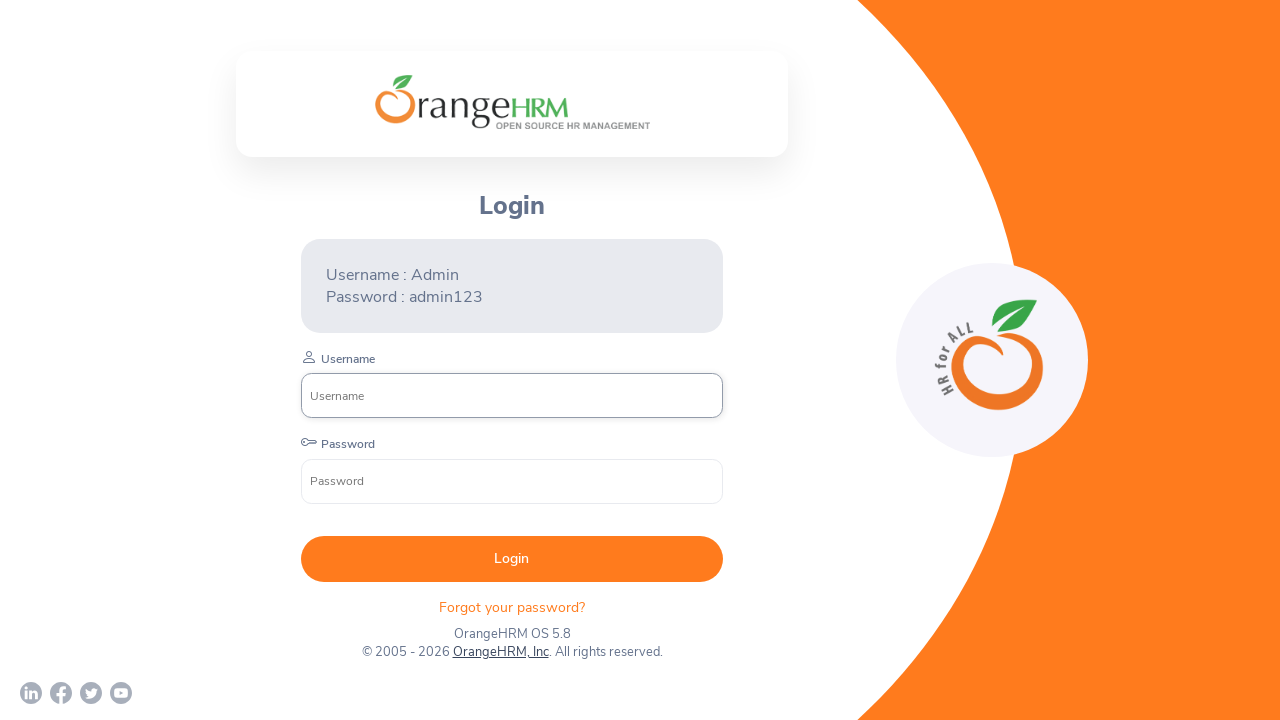

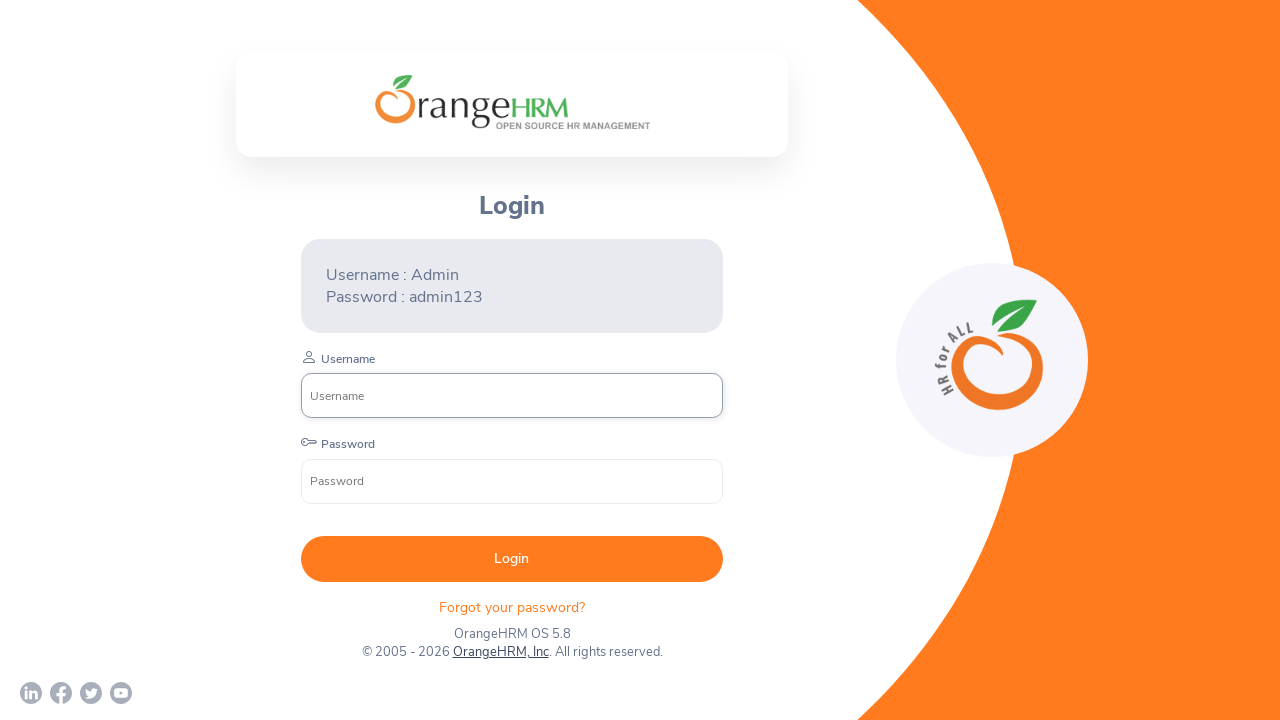